Tests visibility toggling of elements by hiding and showing a textbox, and tests radio button selection

Starting URL: https://rahulshettyacademy.com/AutomationPractice/

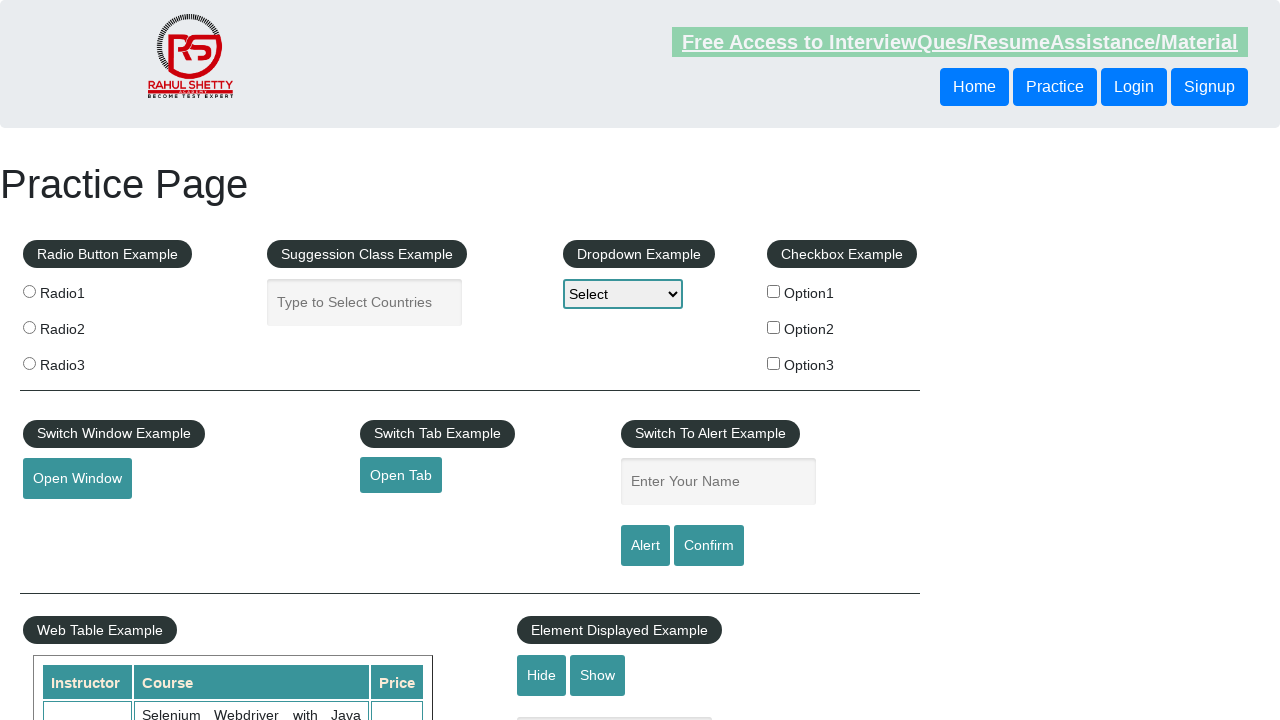

Verified textbox element is visible
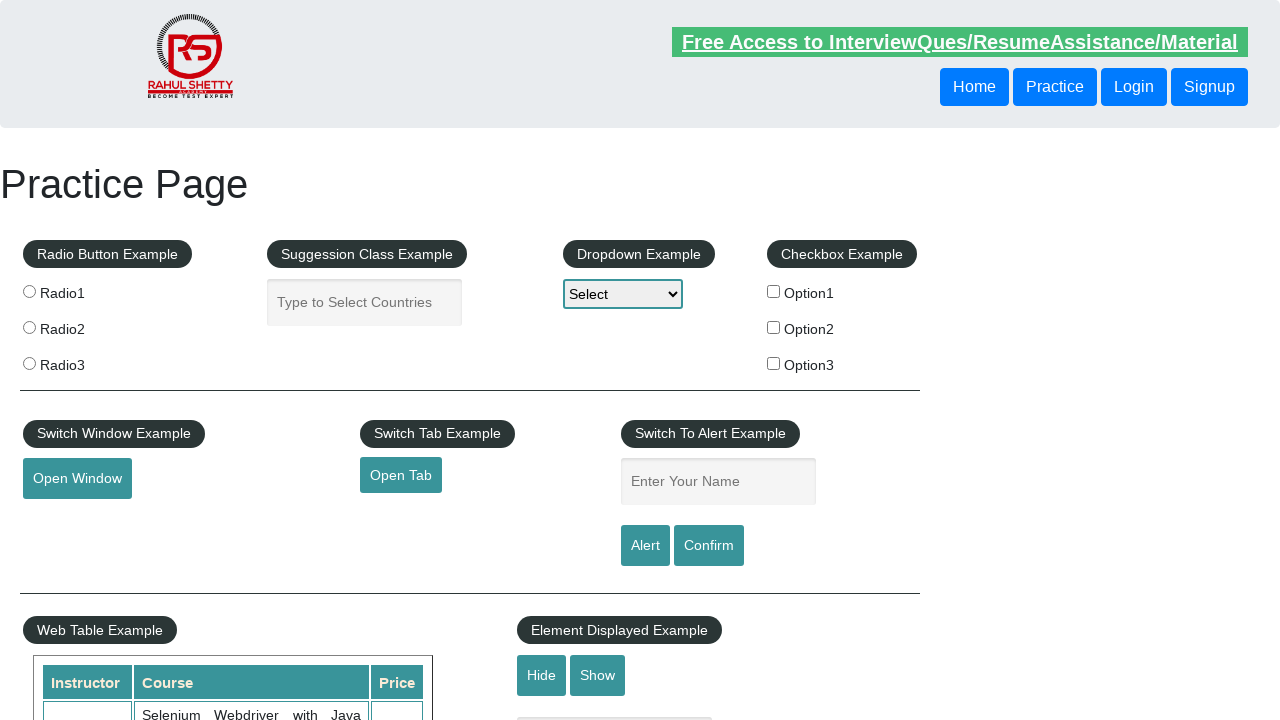

Clicked hide button to hide textbox at (542, 675) on #hide-textbox
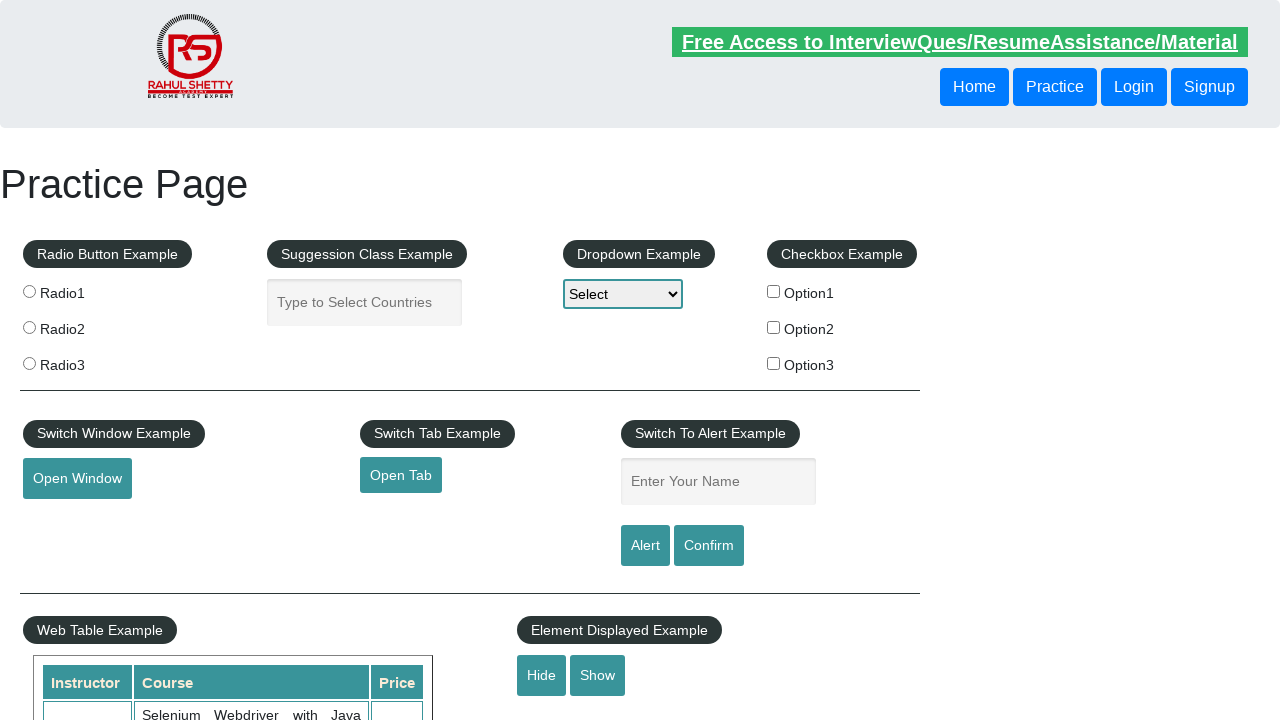

Verified textbox element is hidden
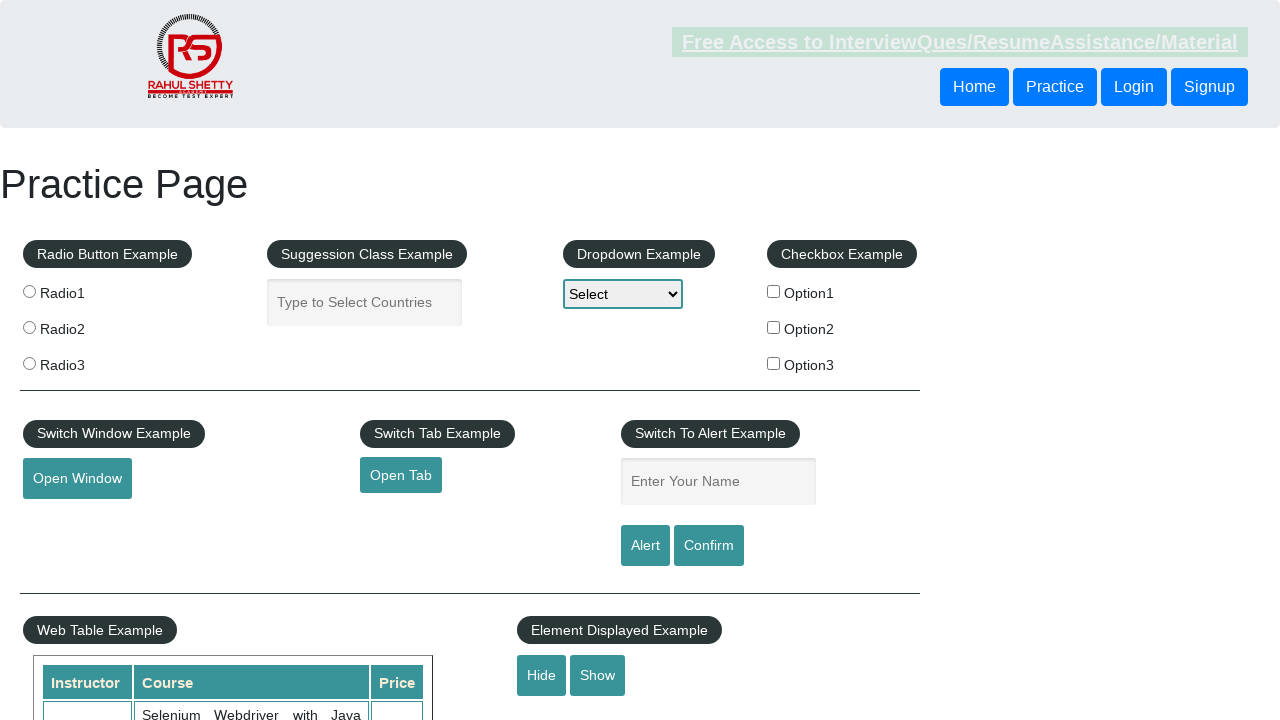

Clicked show button to display textbox at (598, 675) on #show-textbox
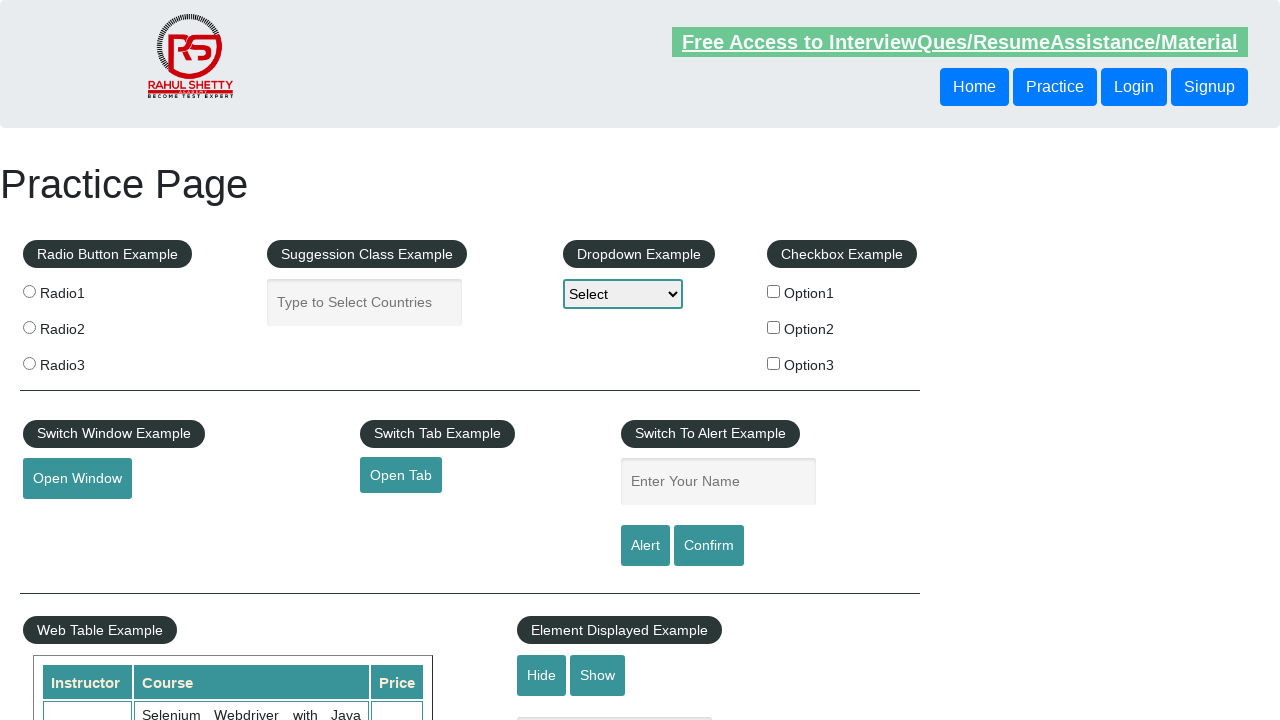

Verified textbox element is visible again
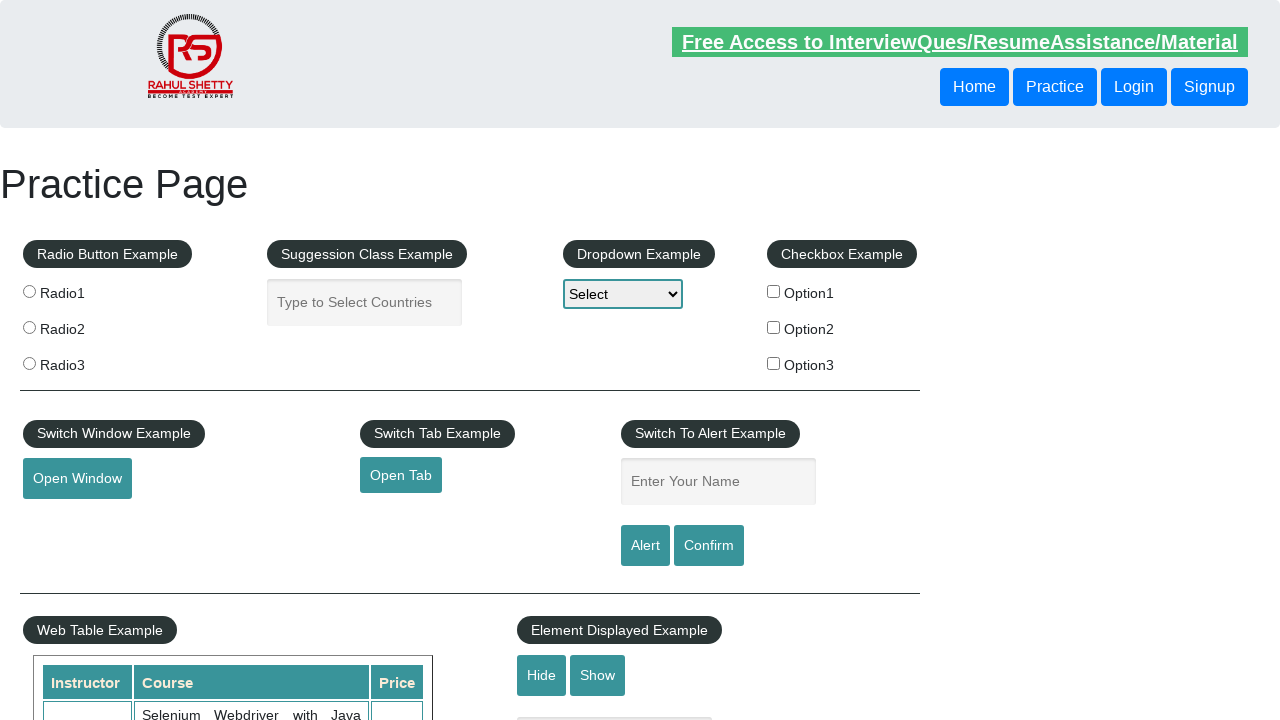

Selected radio button with value 'radio2' at (29, 327) on [value="radio2"]
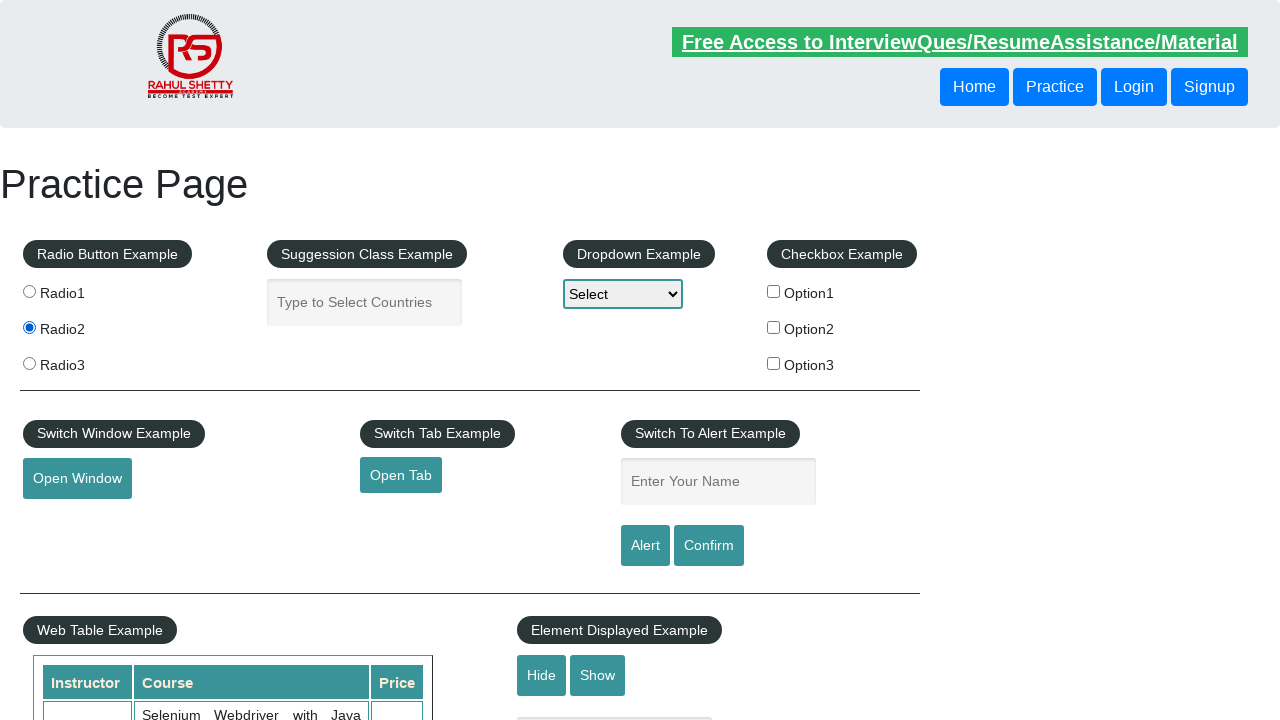

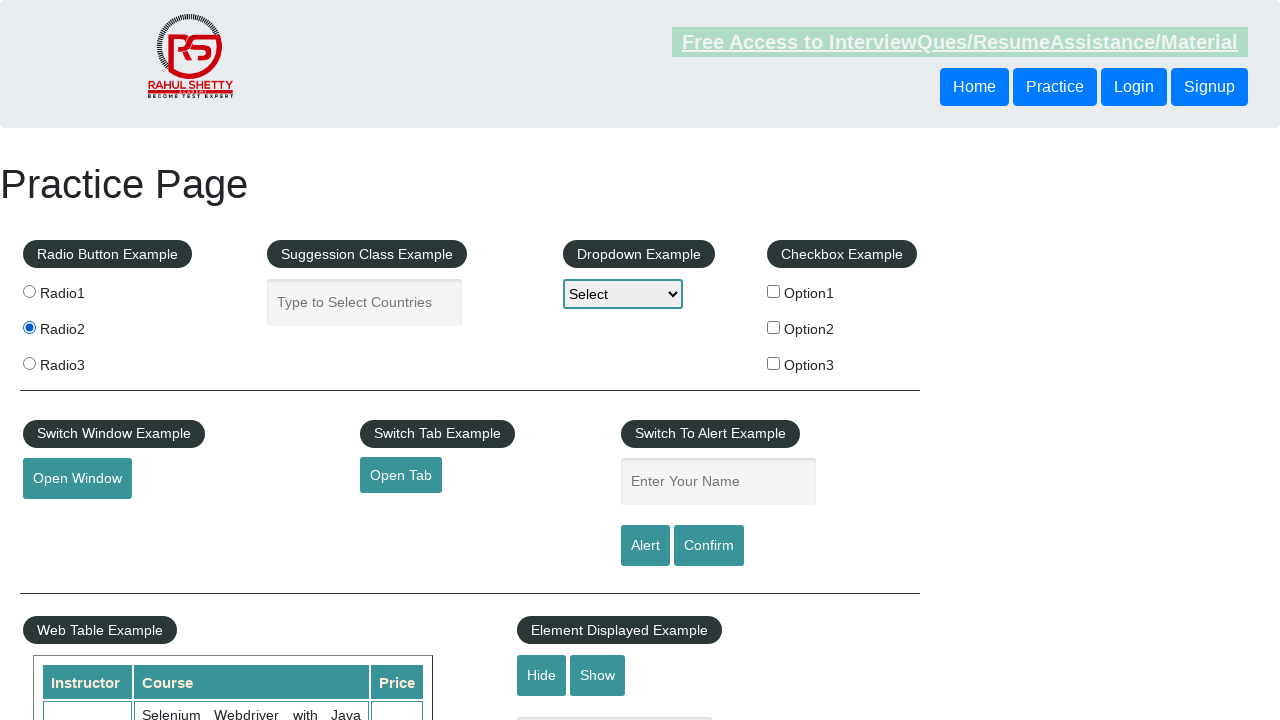